Tests filling out a contact form by entering name, email, and phone number into their respective text fields on the Qxf2 tutorial page

Starting URL: http://qxf2.com/selenium-tutorial-main

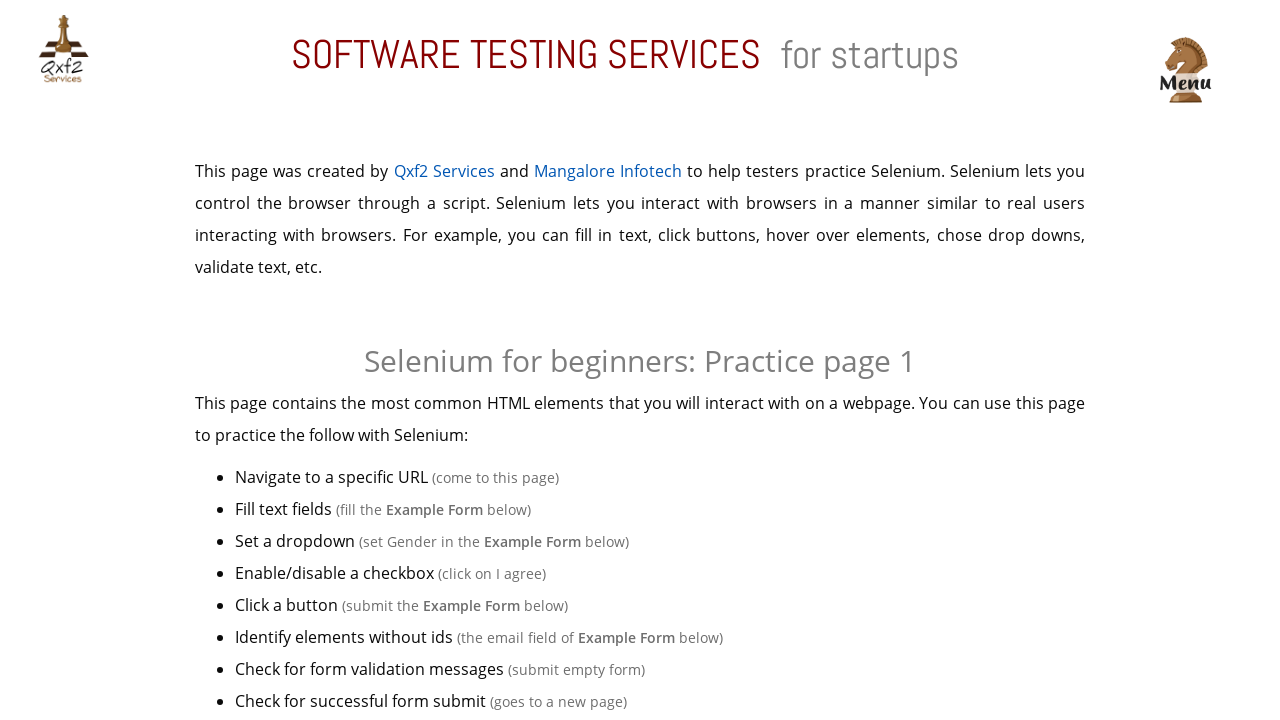

Filled name field with 'Michael Thompson' on input#name
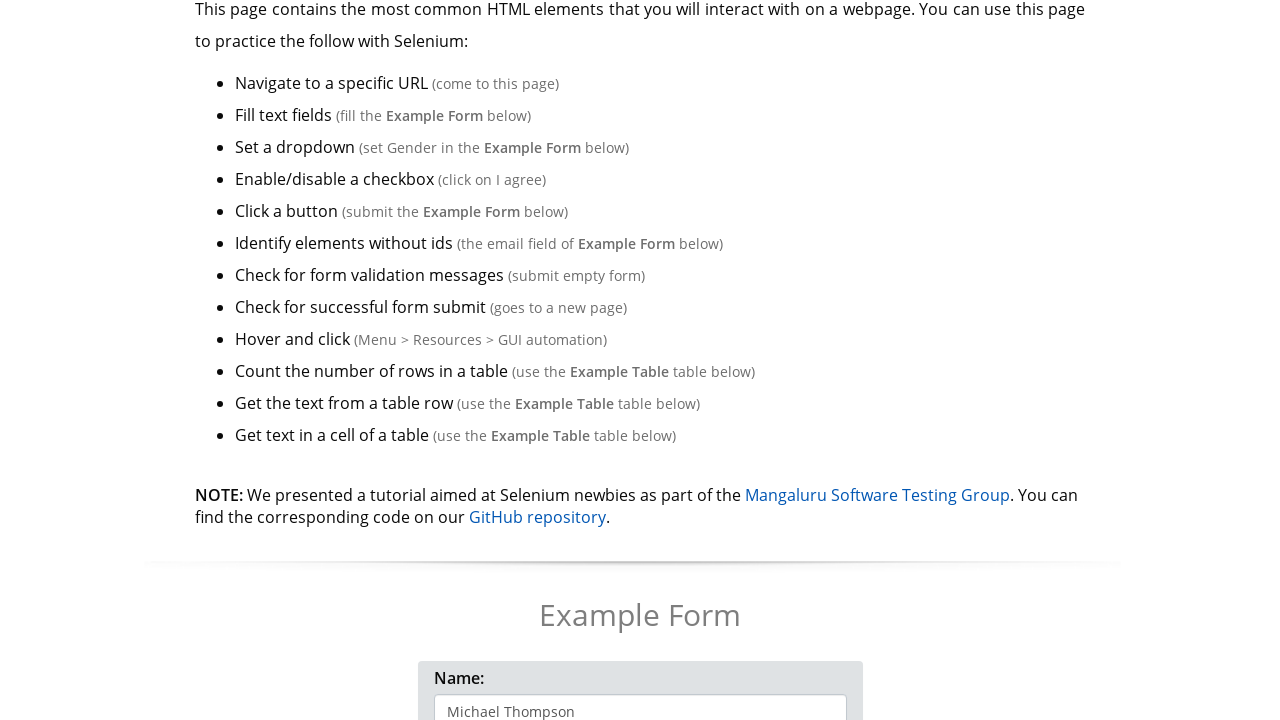

Filled email field with 'michael.thompson@example.com' on input[name='email']
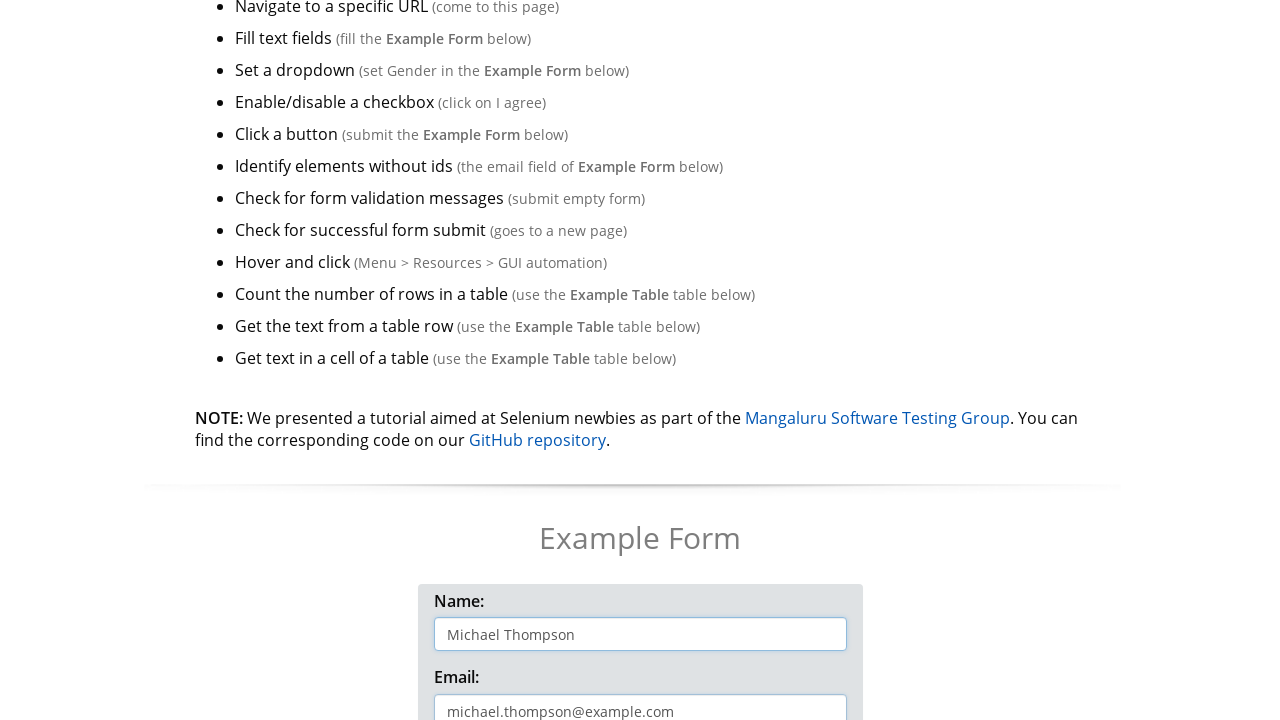

Filled phone number field with '5551234567' on #phone
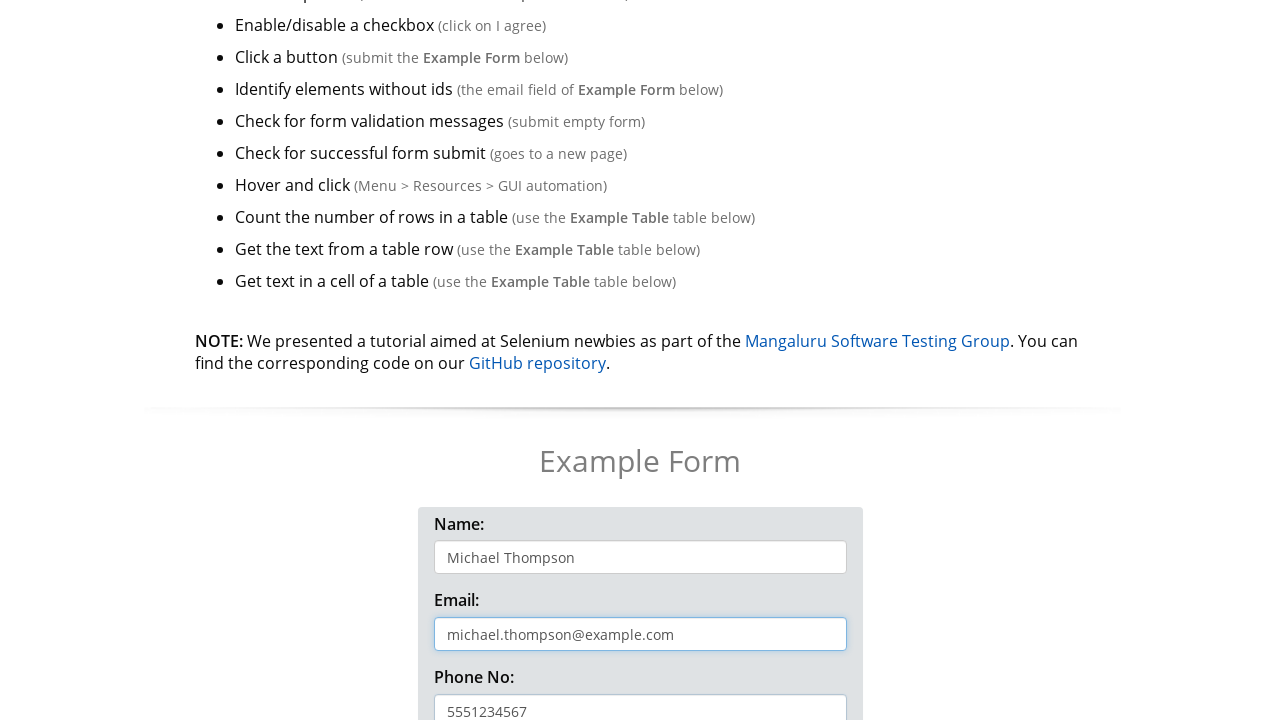

Waited 1 second to view completed form
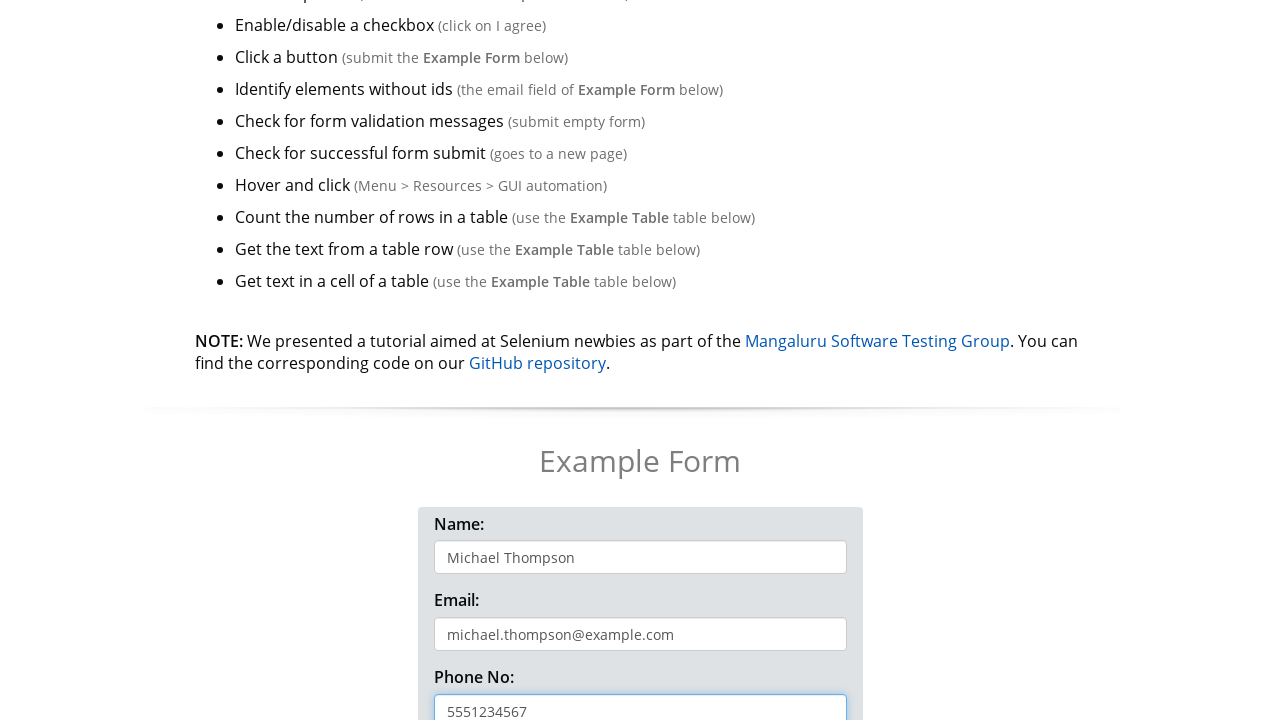

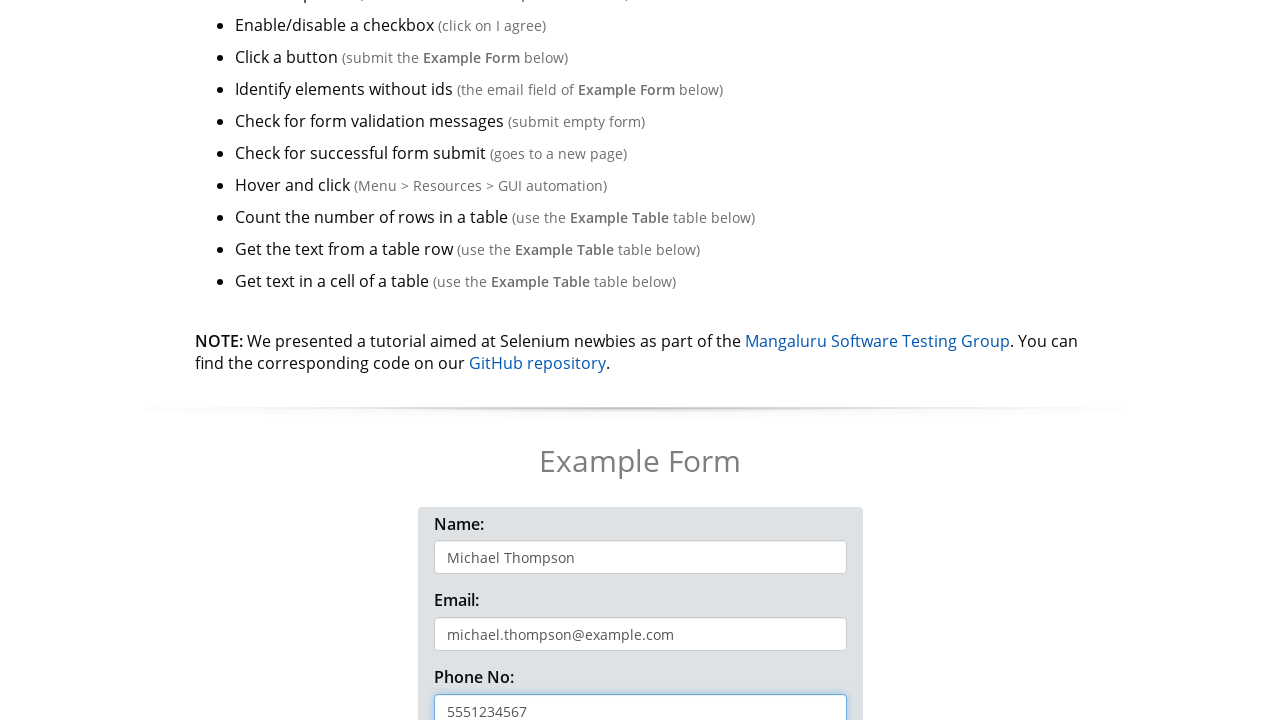